Navigates to an Angular demo application and clicks on the library button to test page navigation

Starting URL: https://rahulshettyacademy.com/angularAppdemo/

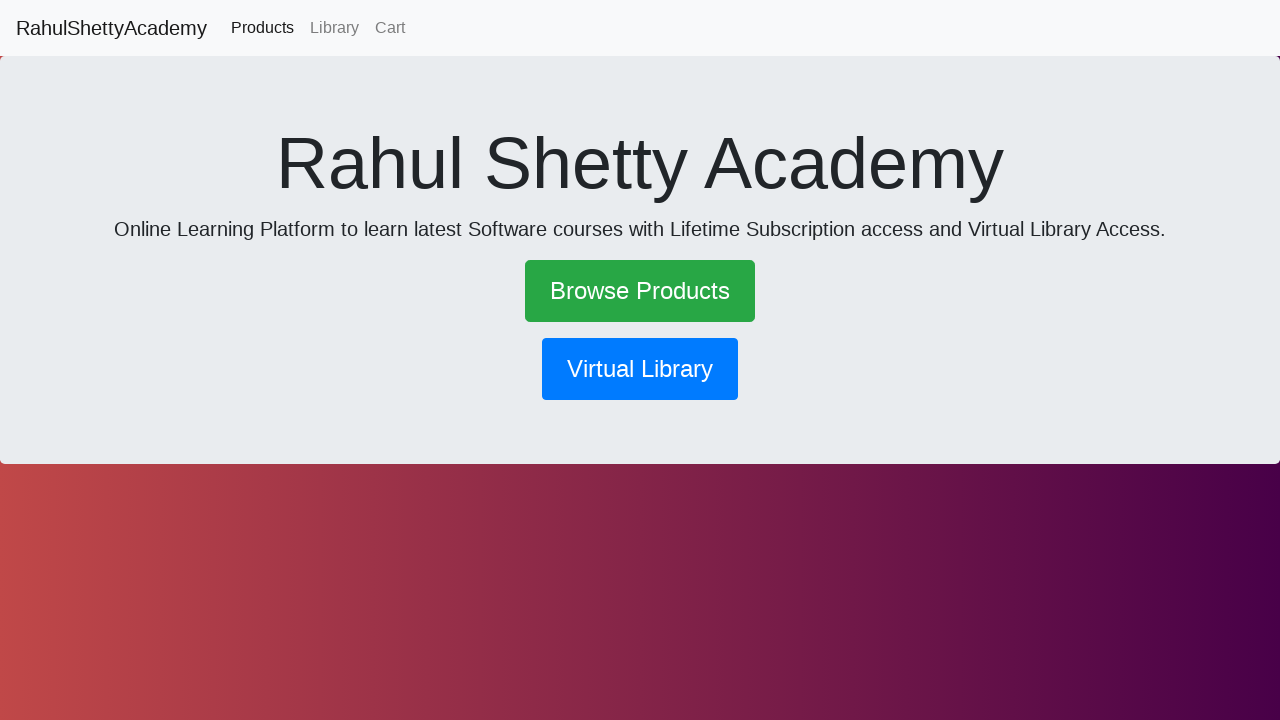

Clicked library button to navigate at (640, 369) on button[routerlink*='library']
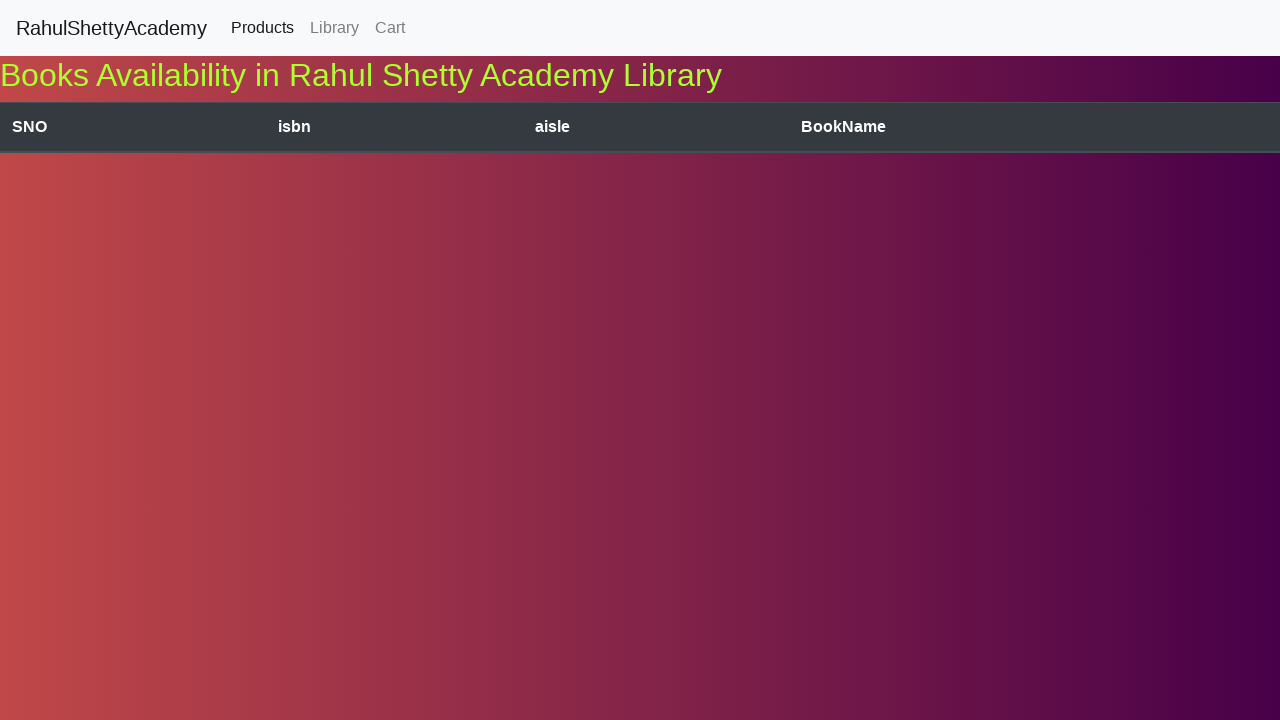

Waited for network to become idle after navigation
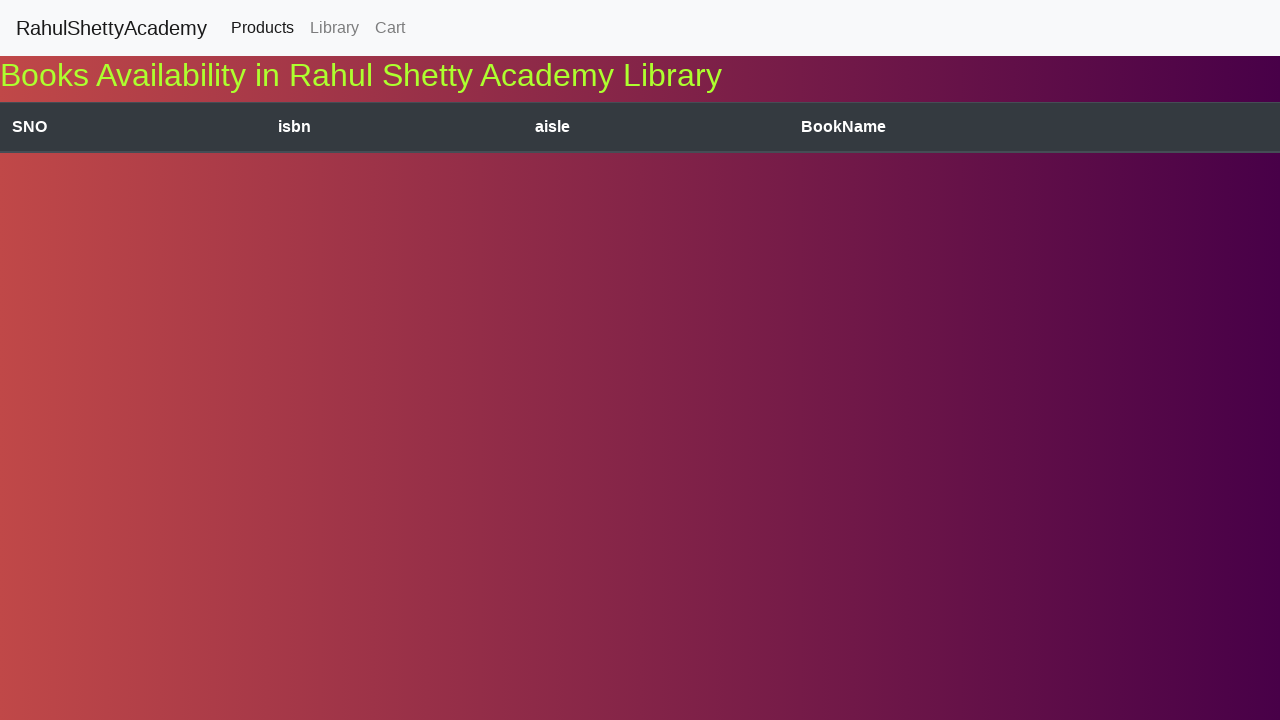

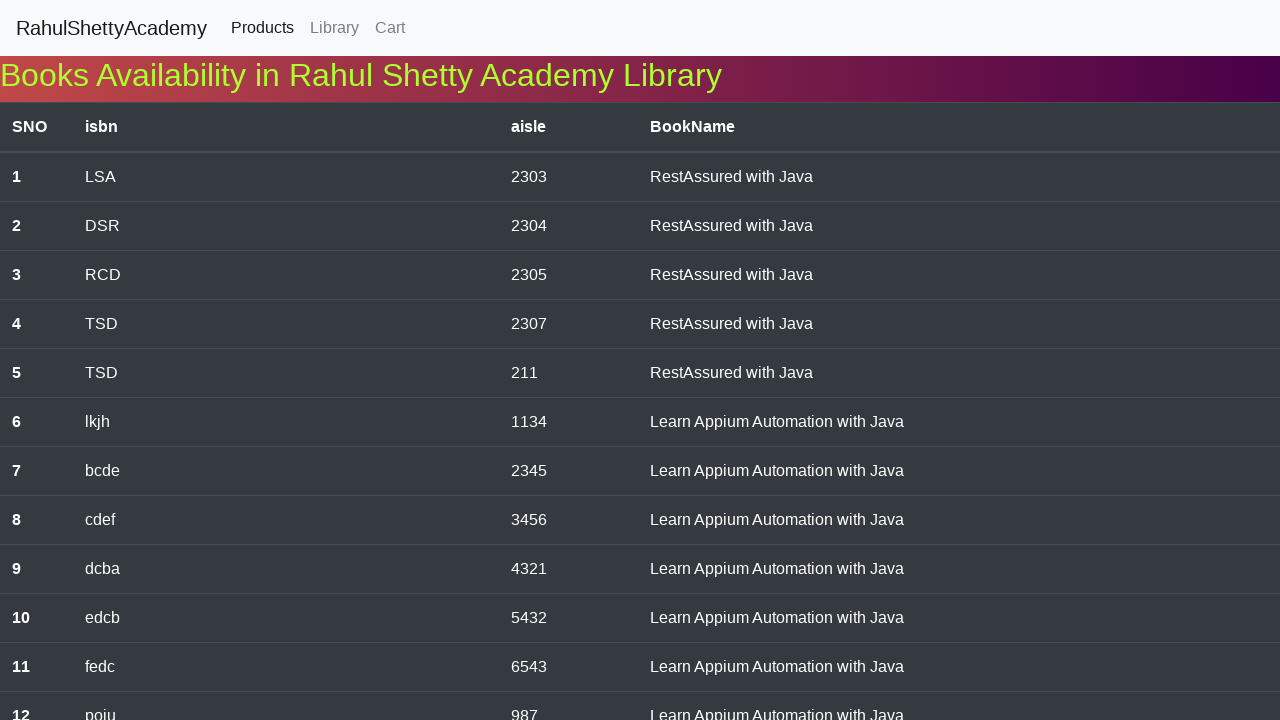